Tests microphone permission granting by navigating to a mic testing website with pre-granted microphone permissions

Starting URL: https://mictests.com/

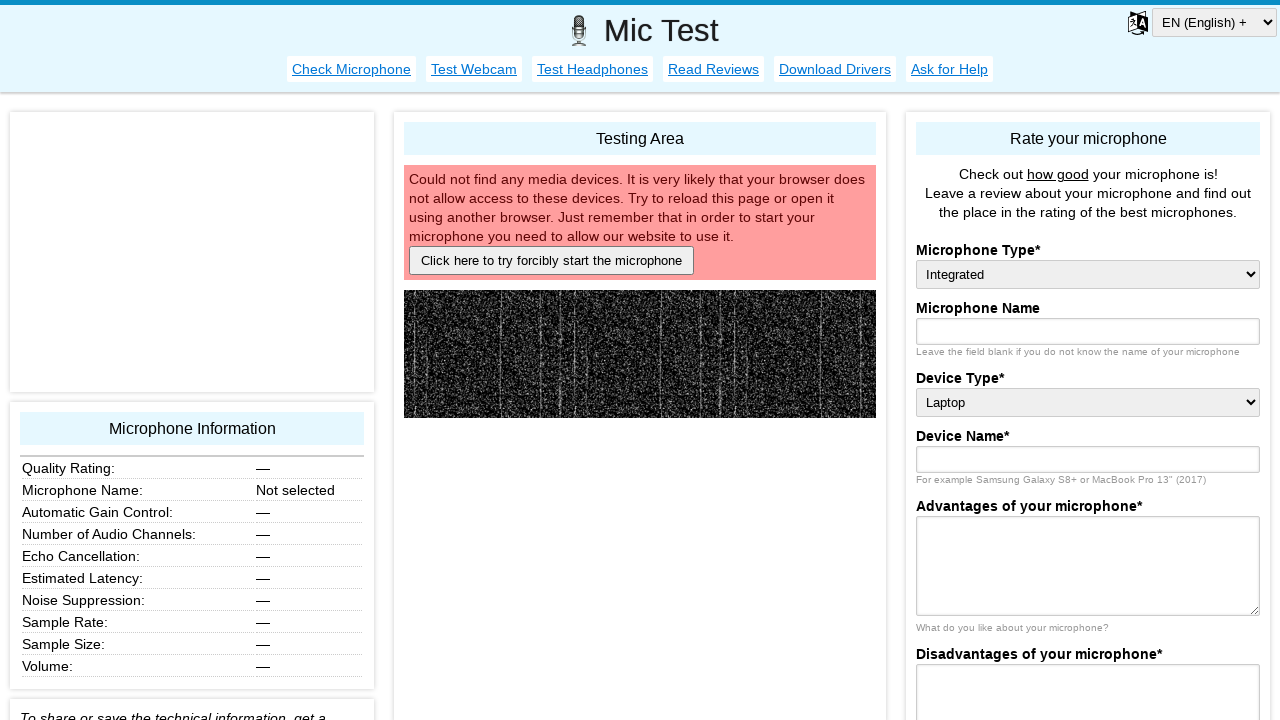

Granted microphone permission for https://mictests.com/
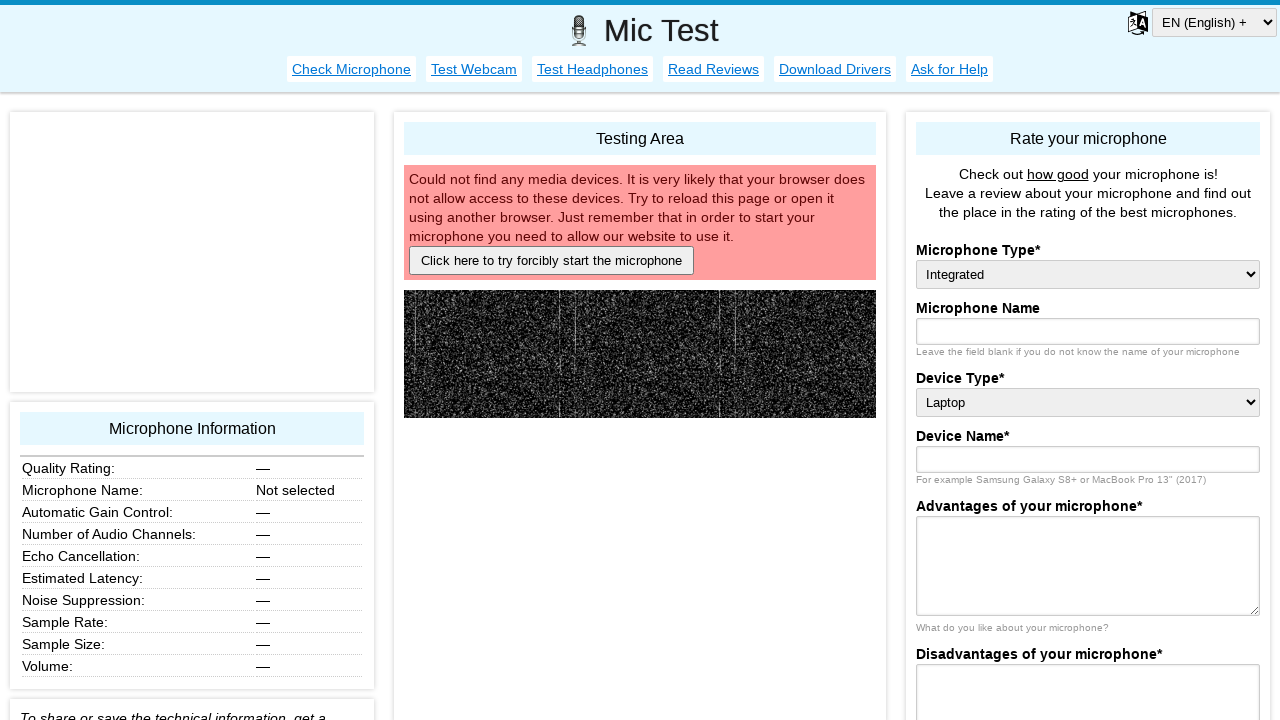

Page loaded with network idle state
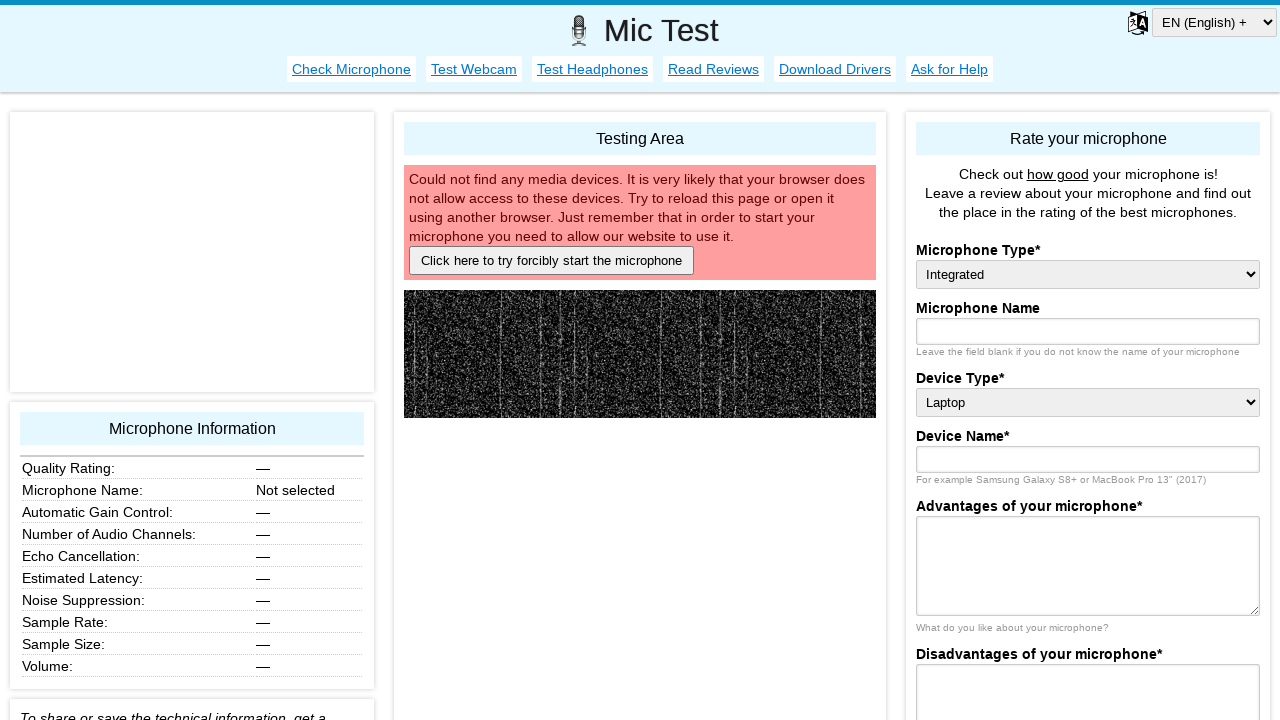

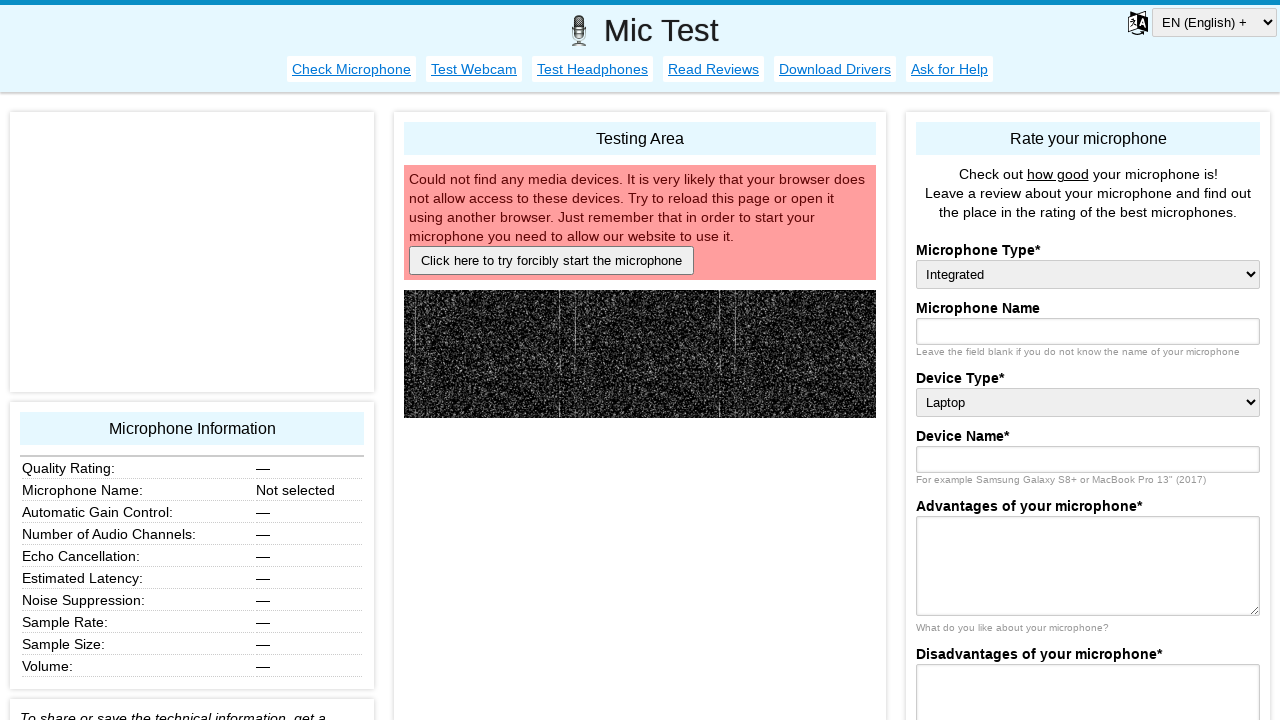